Tests browser navigation on NUnit.org by clicking the Download link, verifying the Downloads page loads, navigating back to the homepage, verifying the page title, and then navigating forward to the Downloads page again.

Starting URL: https://nunit.org

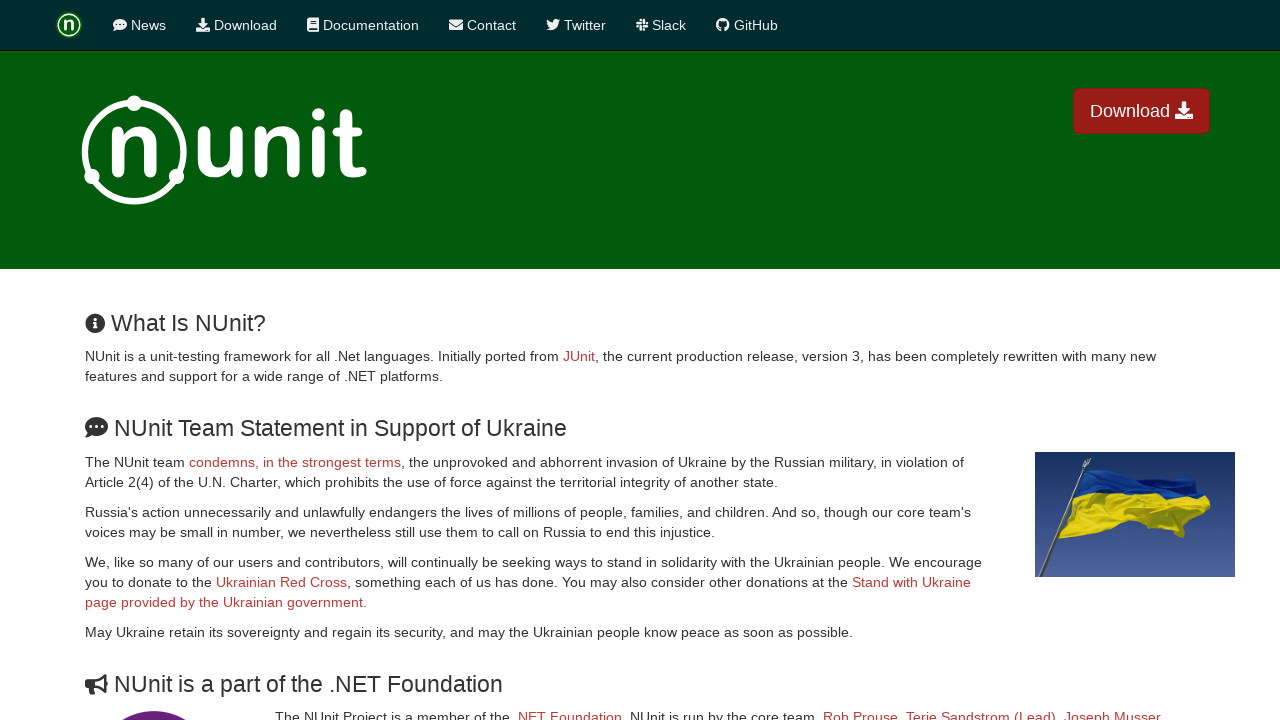

Clicked the Download link at (236, 25) on xpath=//li//a[@href='/download/']
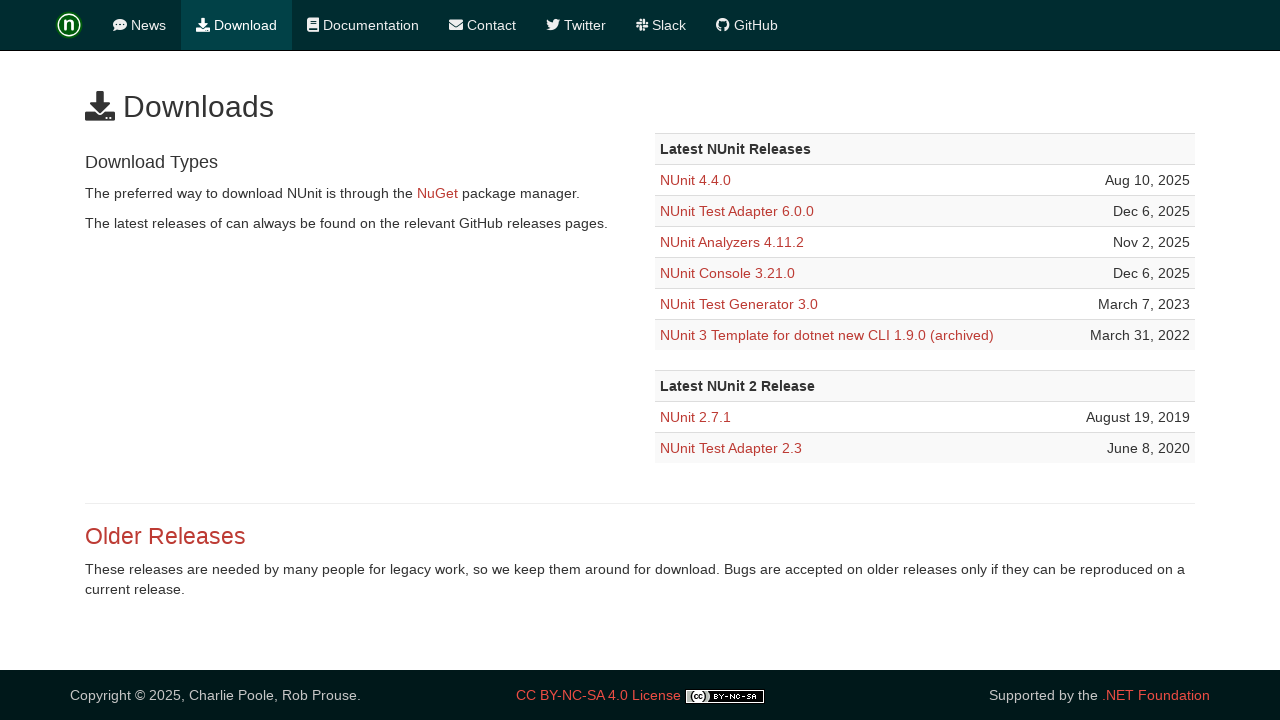

Downloads page loaded and h1 heading found
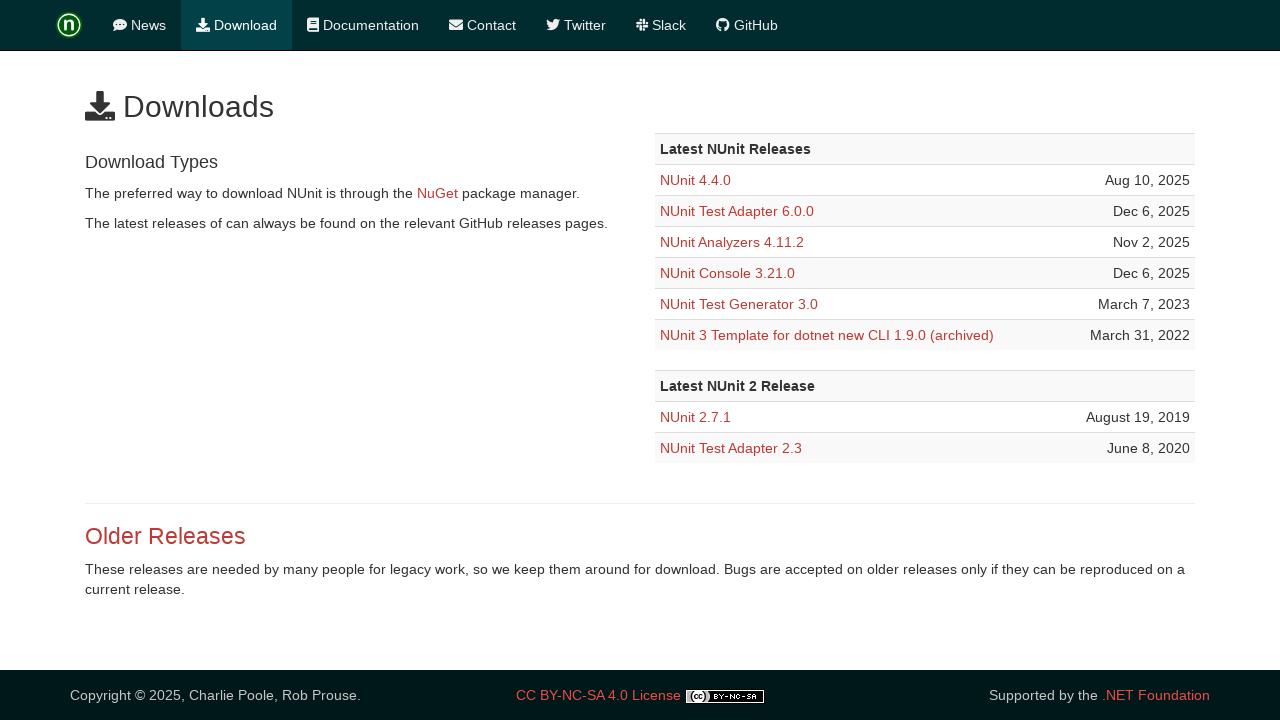

Verified h1 heading contains 'Downloads'
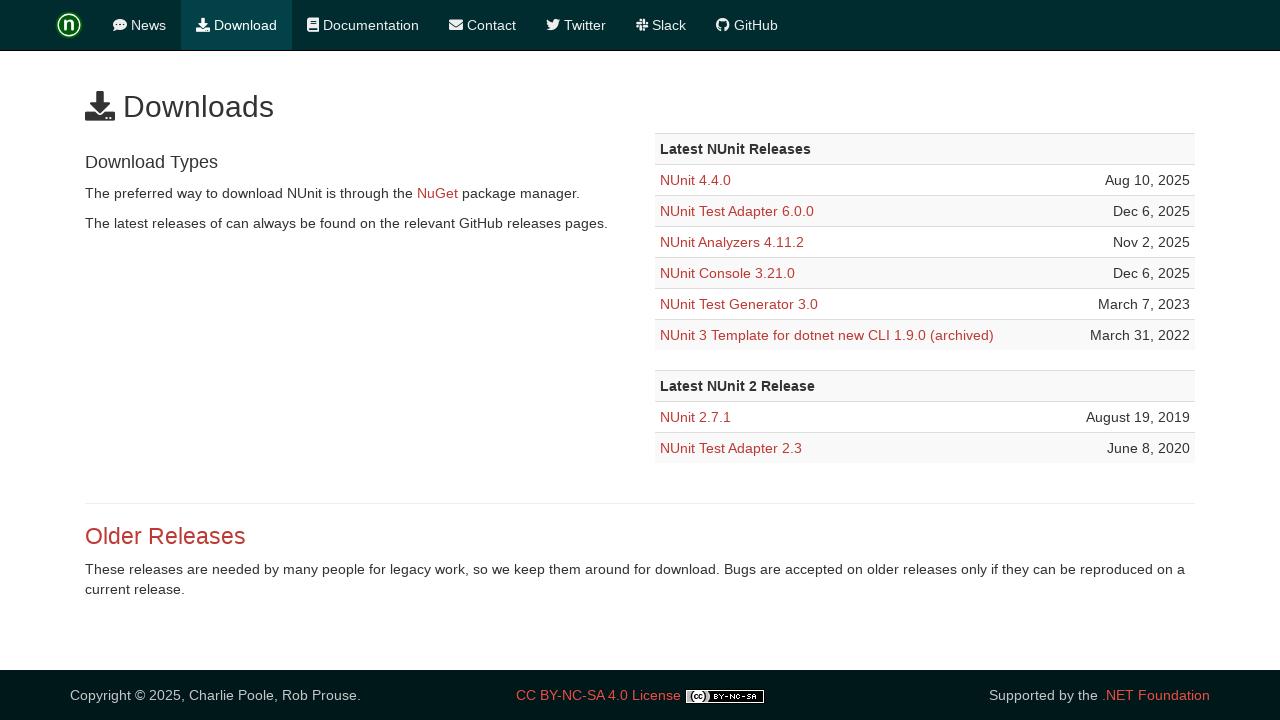

Navigated back to homepage
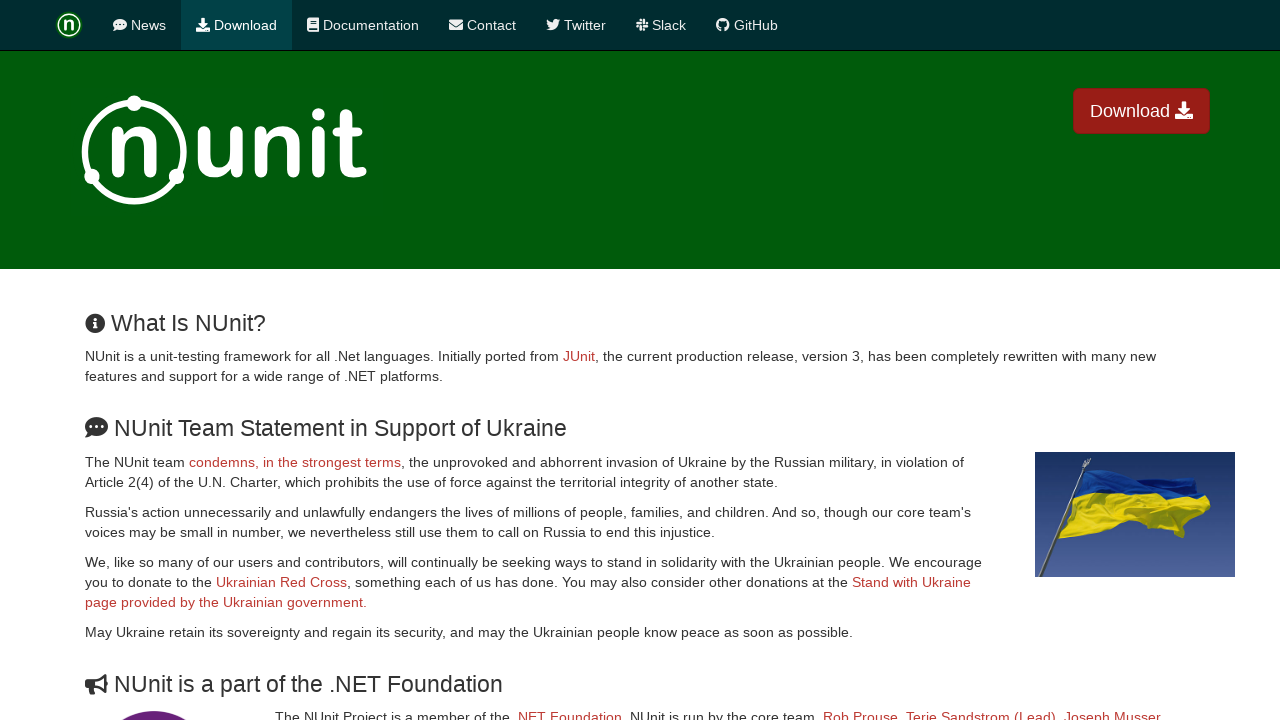

Verified page title contains 'NUnit.org'
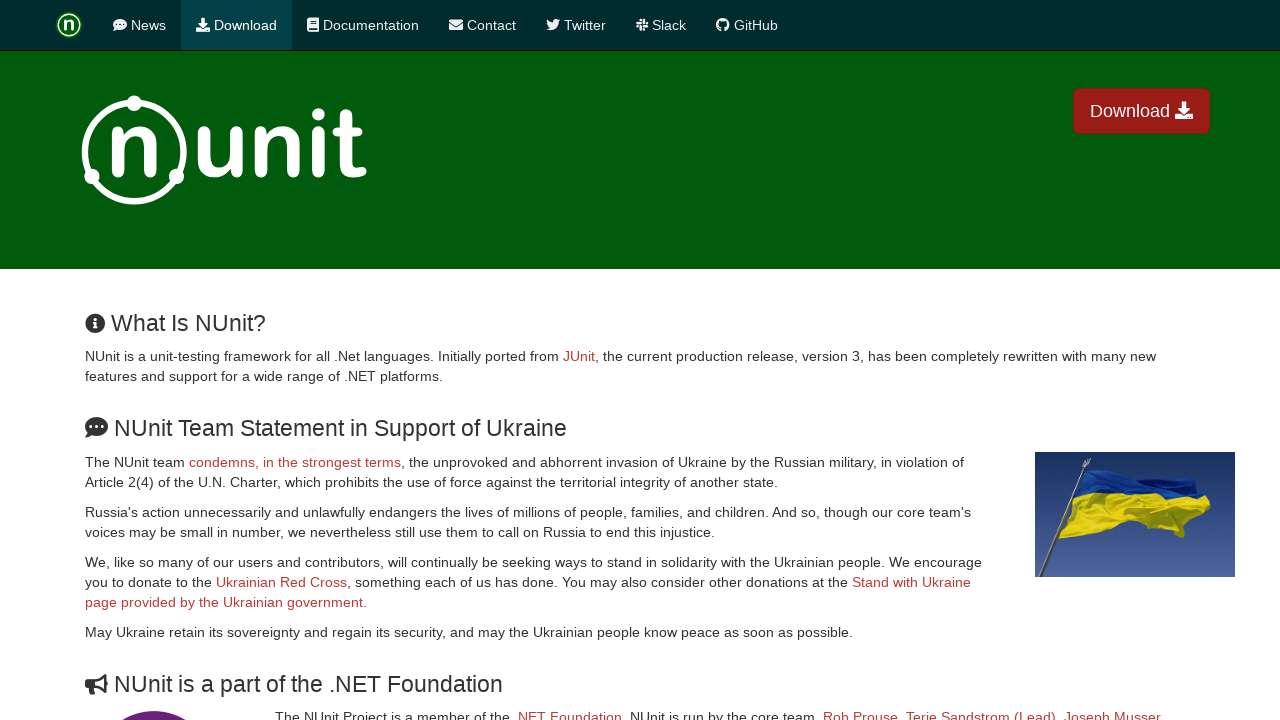

Navigated forward to Downloads page
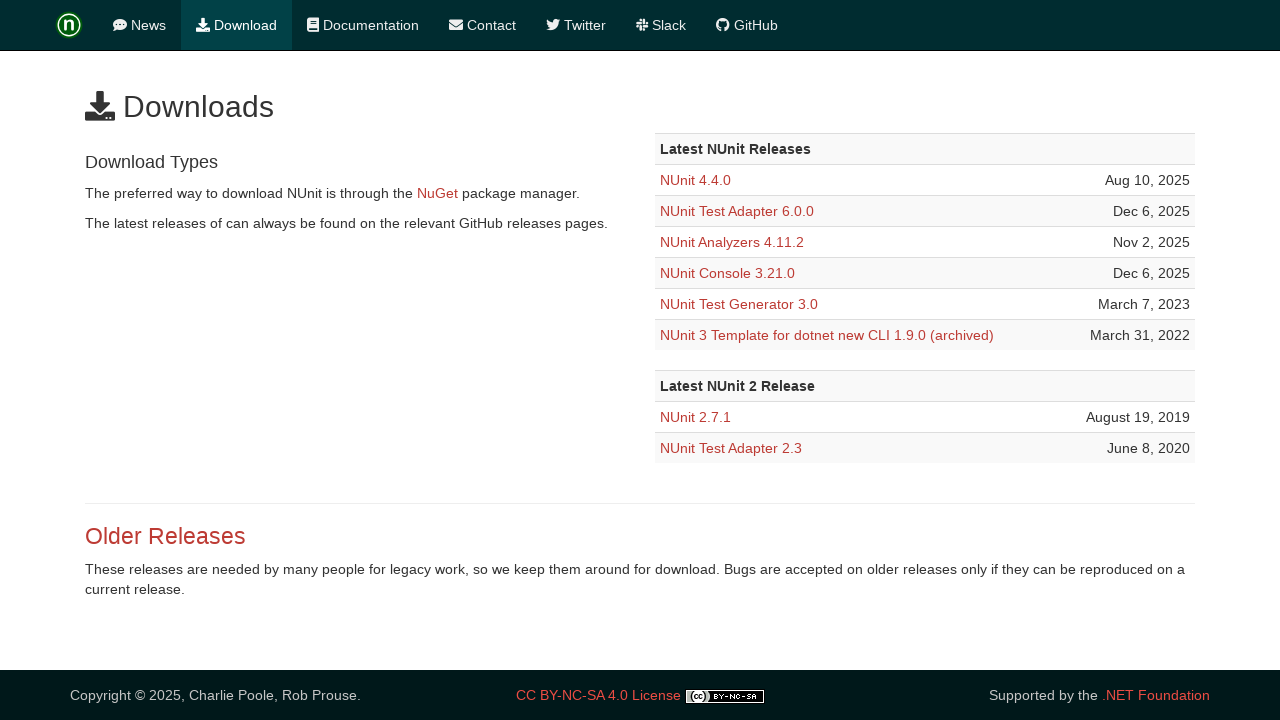

Downloads page reloaded and h1 heading found
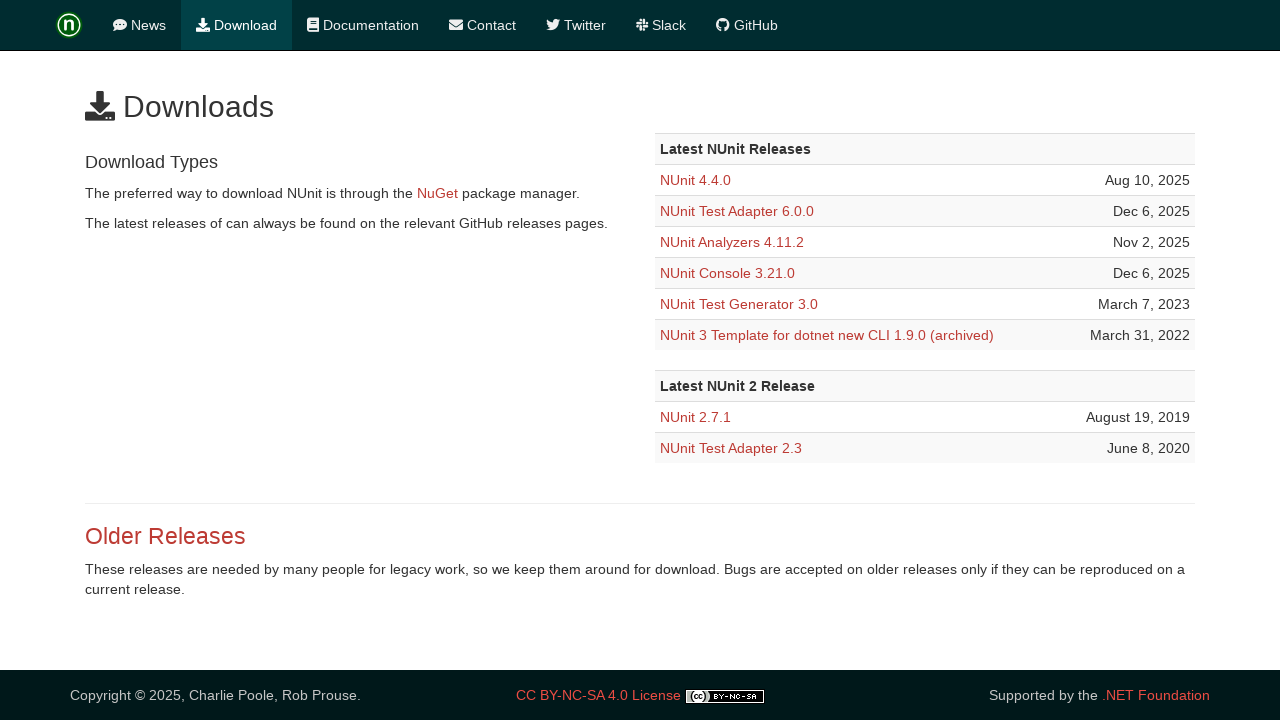

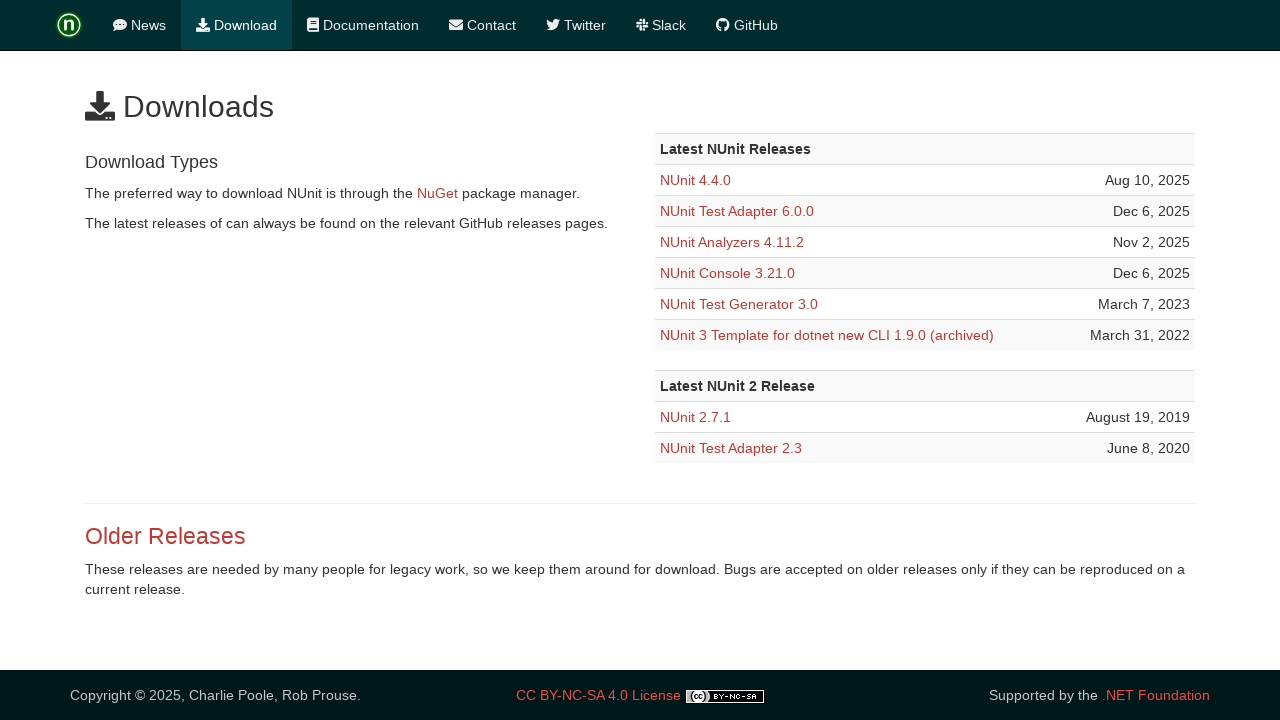